Tests that the Clear completed button displays correct text when items are completed

Starting URL: https://demo.playwright.dev/todomvc

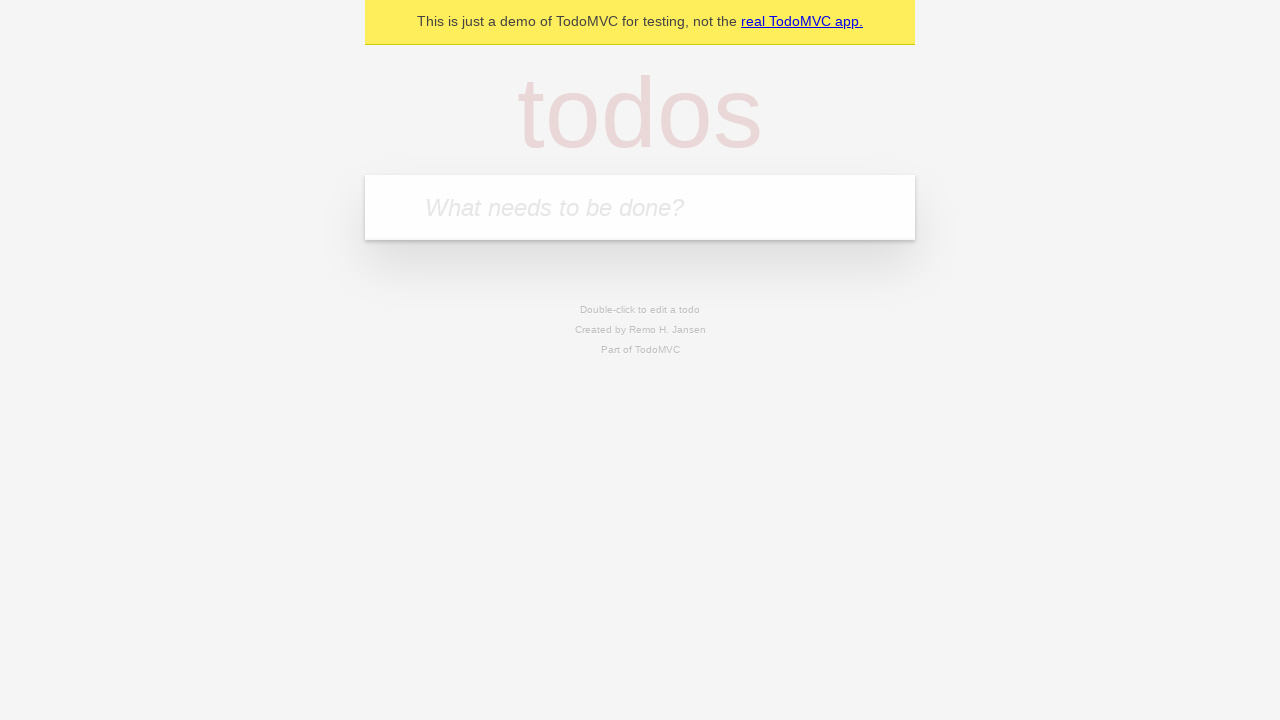

Filled new todo field with 'buy some cheese' on internal:attr=[placeholder="What needs to be done?"i]
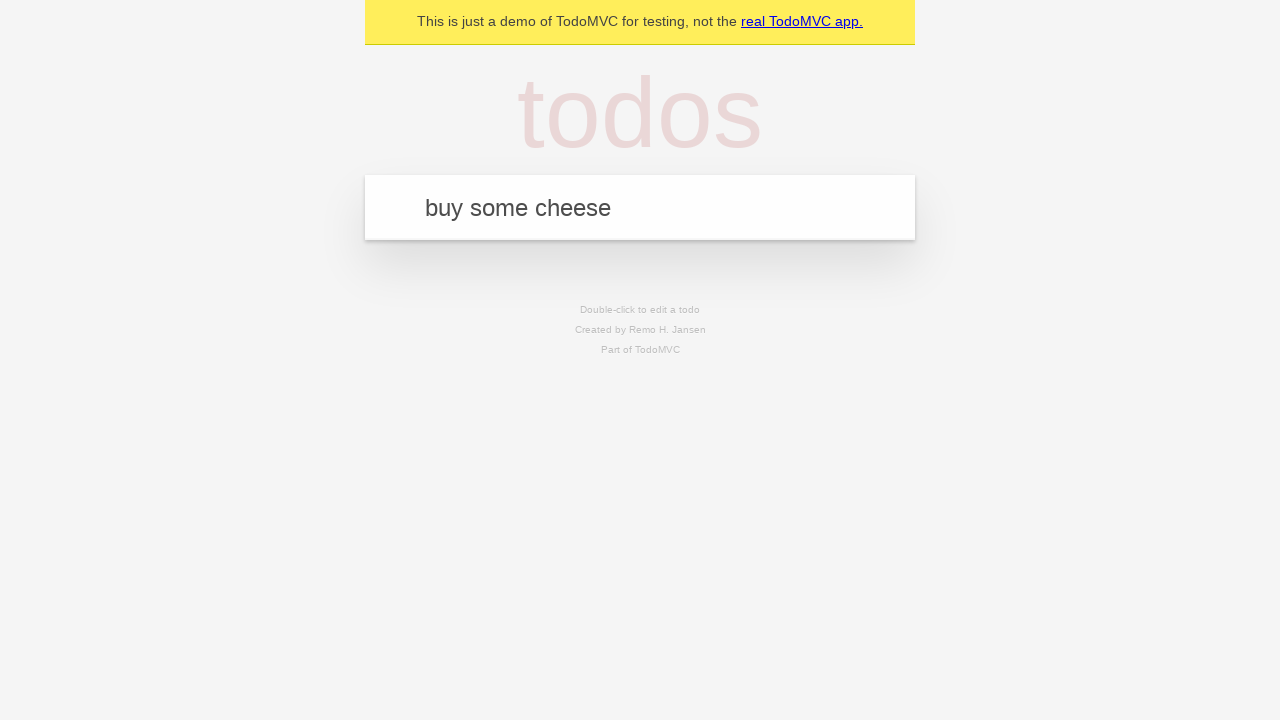

Pressed Enter to add todo 'buy some cheese' on internal:attr=[placeholder="What needs to be done?"i]
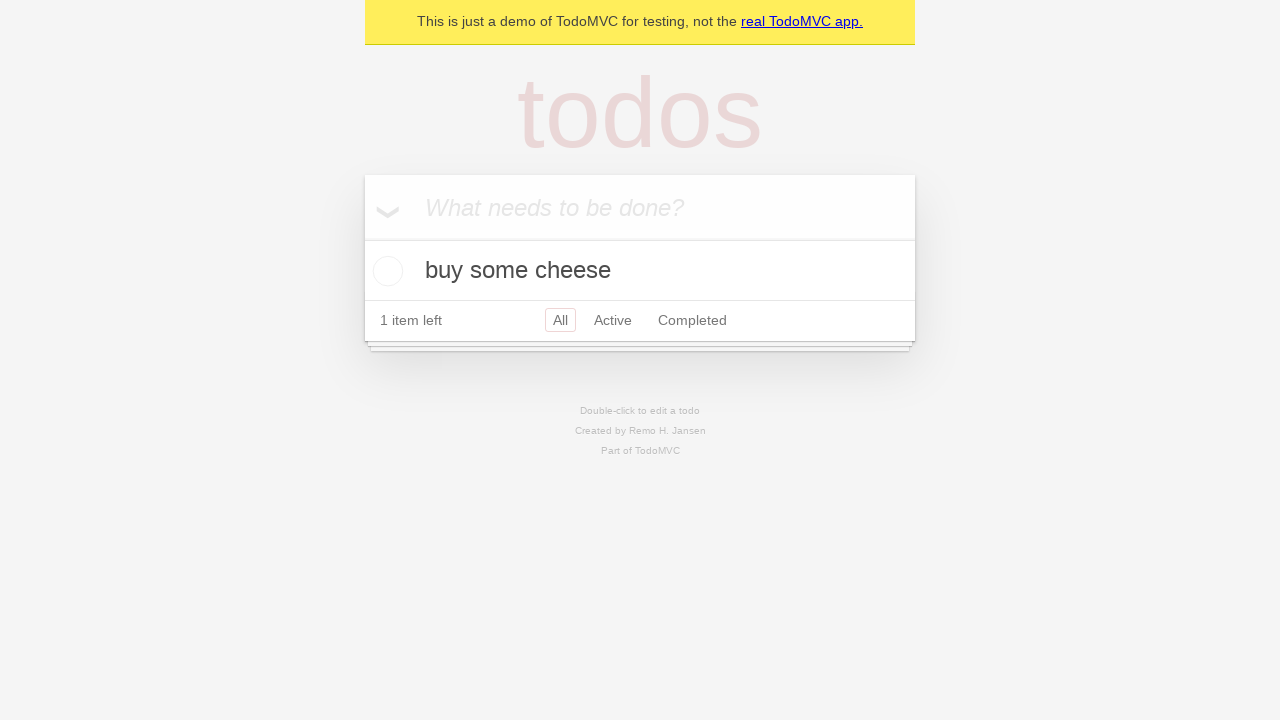

Filled new todo field with 'feed the cat' on internal:attr=[placeholder="What needs to be done?"i]
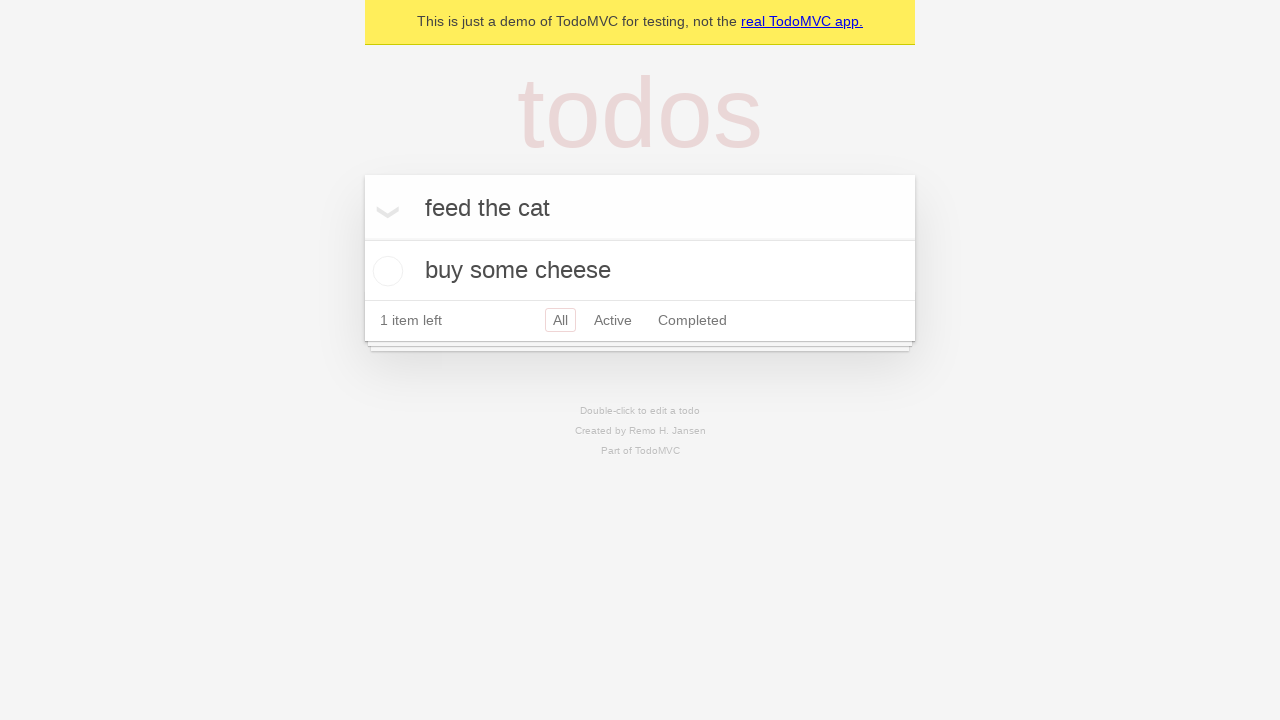

Pressed Enter to add todo 'feed the cat' on internal:attr=[placeholder="What needs to be done?"i]
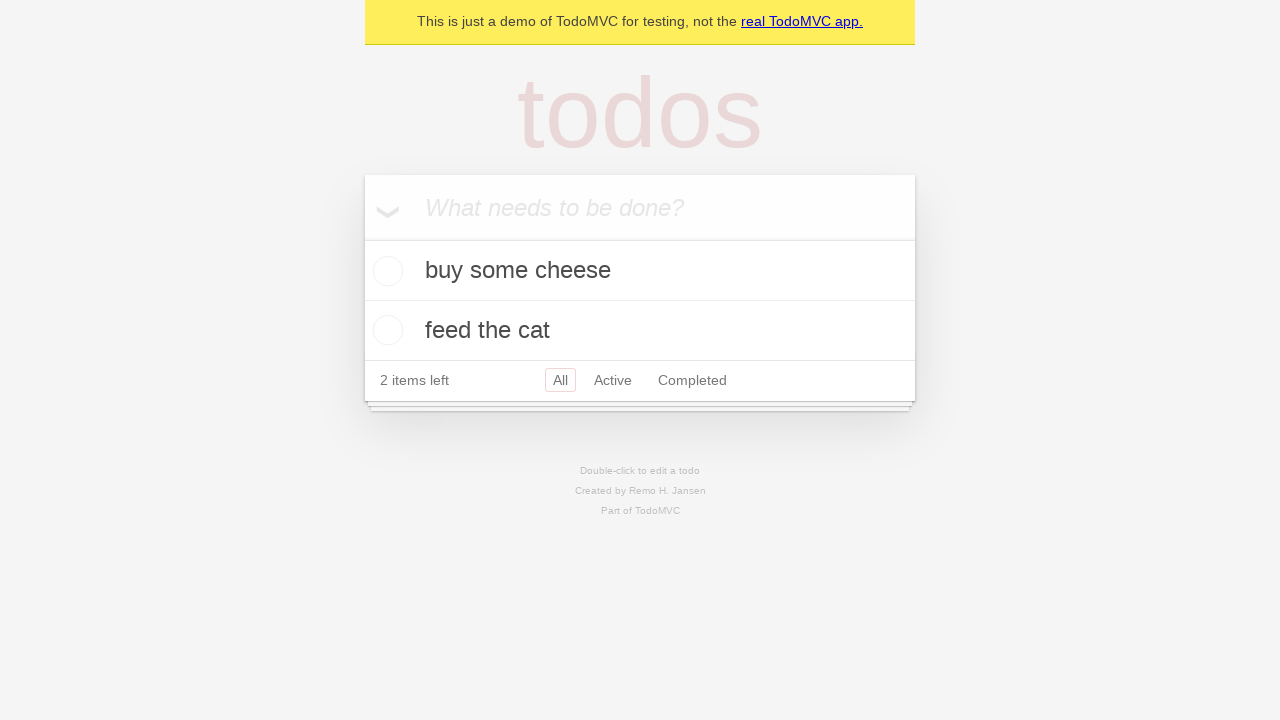

Filled new todo field with 'book a doctors appointment' on internal:attr=[placeholder="What needs to be done?"i]
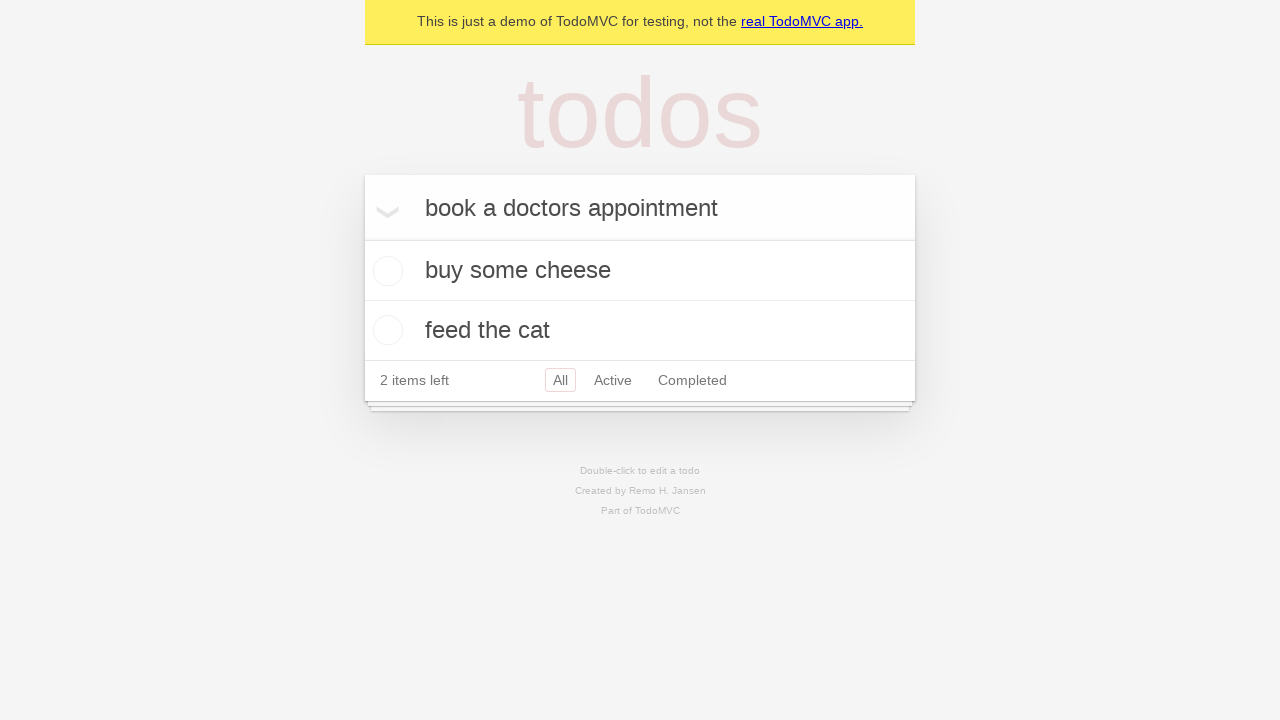

Pressed Enter to add todo 'book a doctors appointment' on internal:attr=[placeholder="What needs to be done?"i]
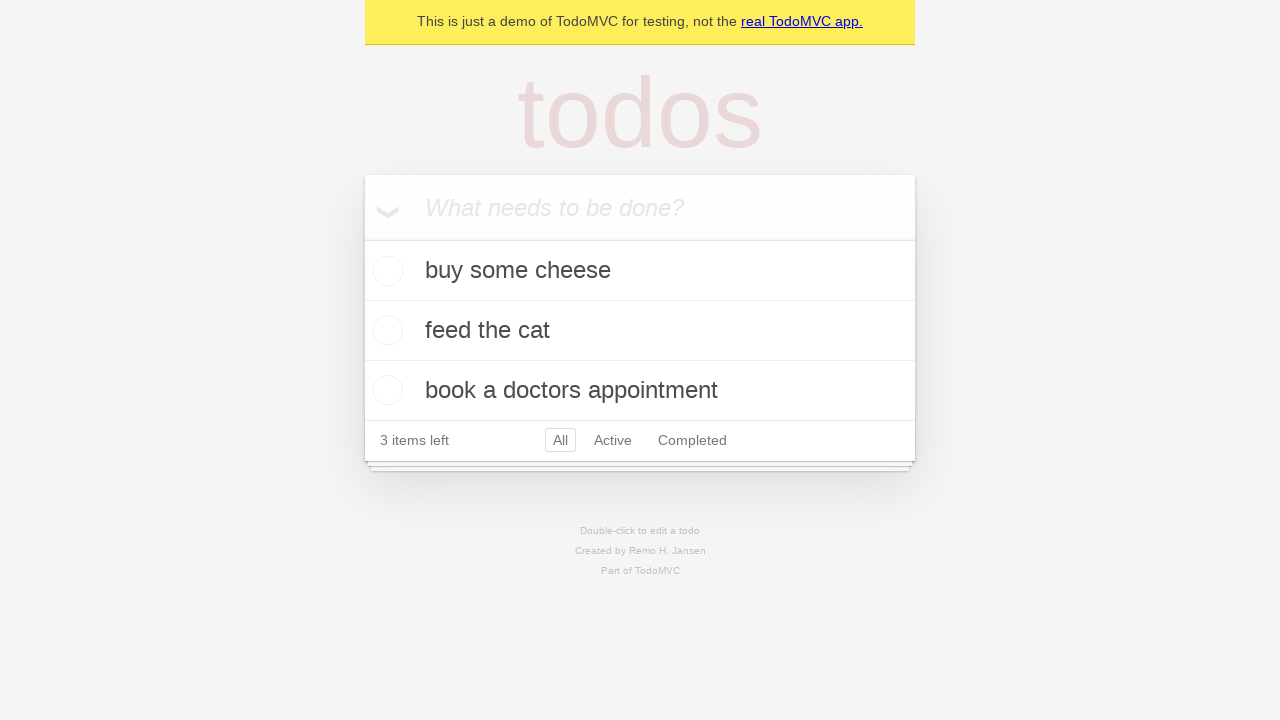

Checked the first todo item to mark it as completed at (385, 271) on .todo-list li .toggle >> nth=0
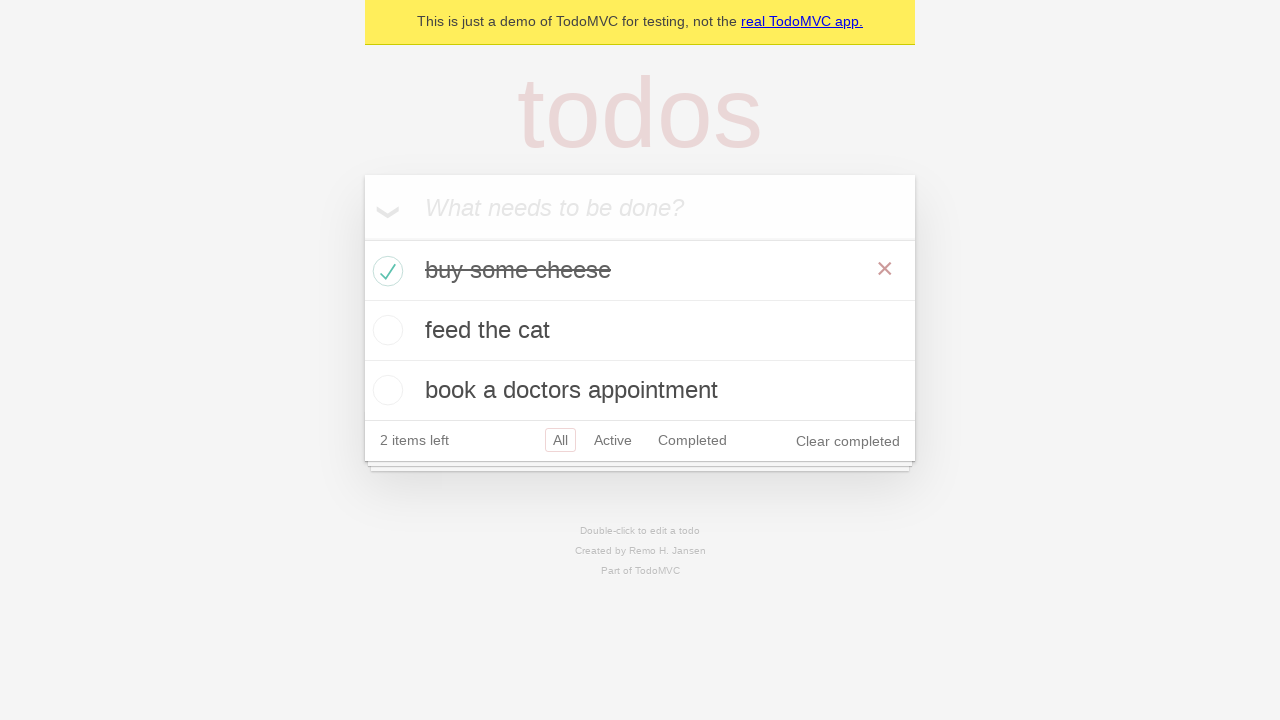

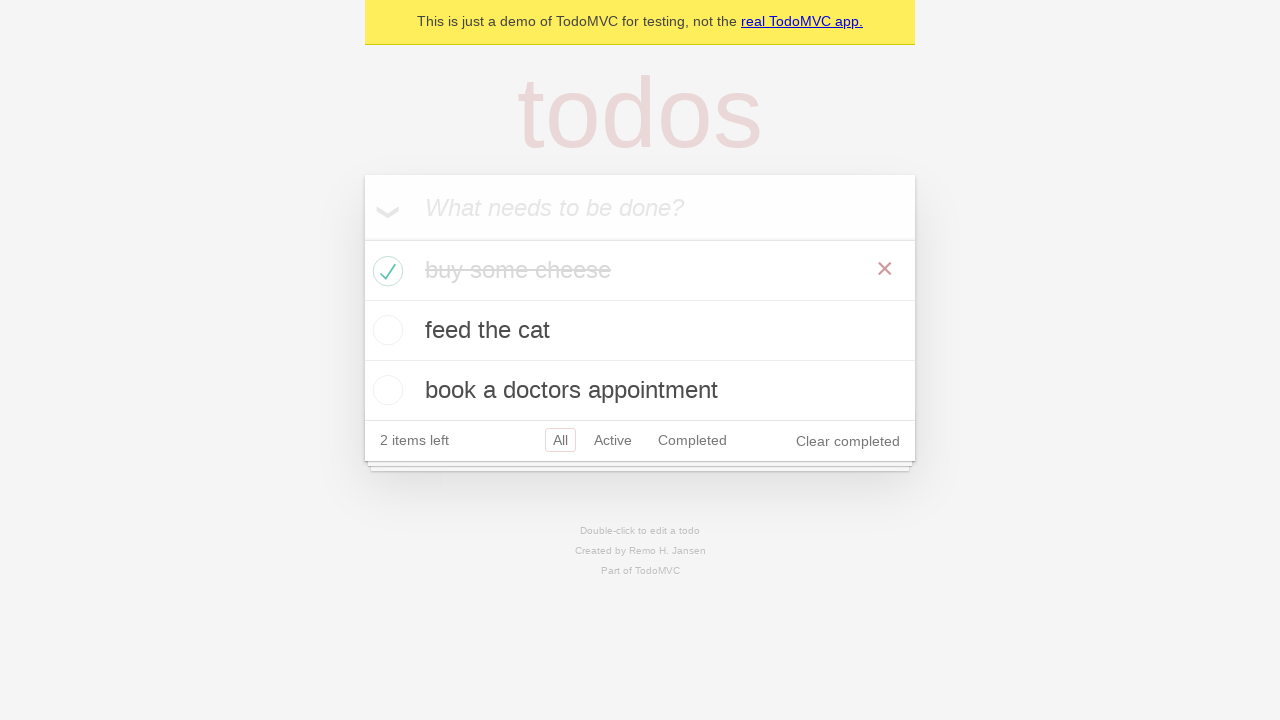